Tests JavaScript alert handling by clicking the first button, accepting the alert, and verifying the result message says "You successfully clicked an alert"

Starting URL: https://the-internet.herokuapp.com/javascript_alerts

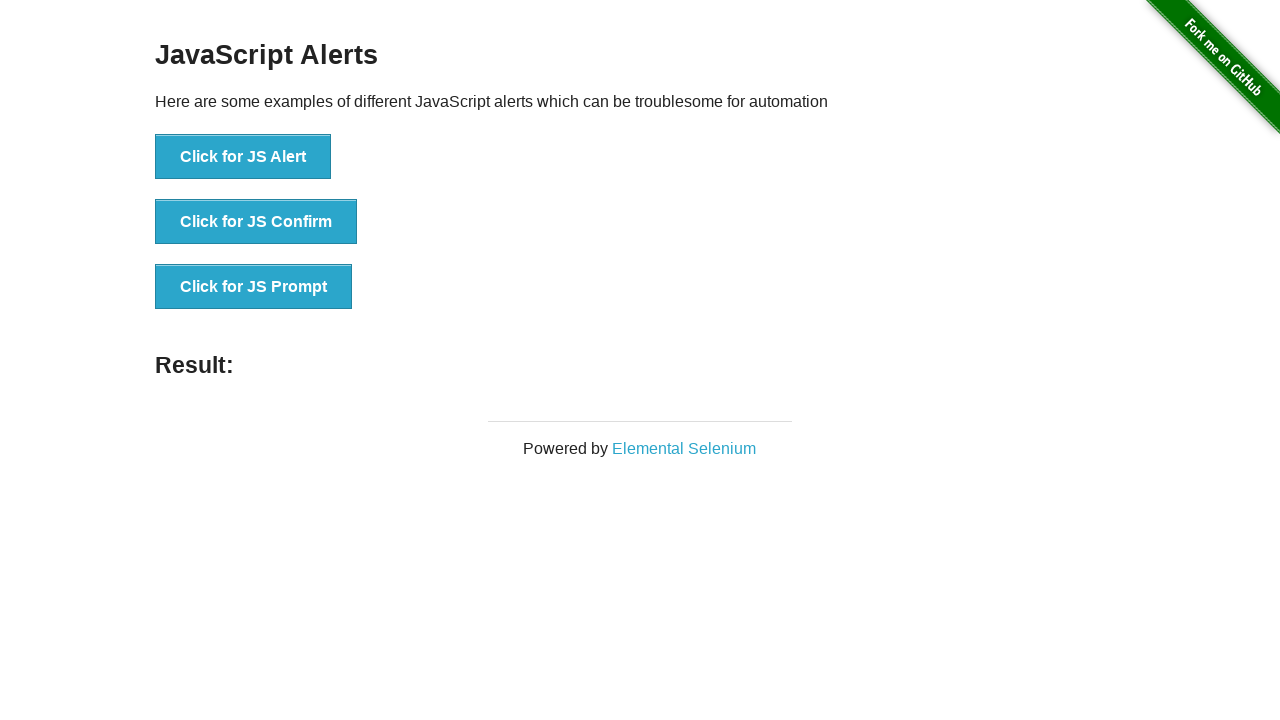

Clicked the 'Click for JS Alert' button to trigger JavaScript alert at (243, 157) on xpath=//*[text()='Click for JS Alert']
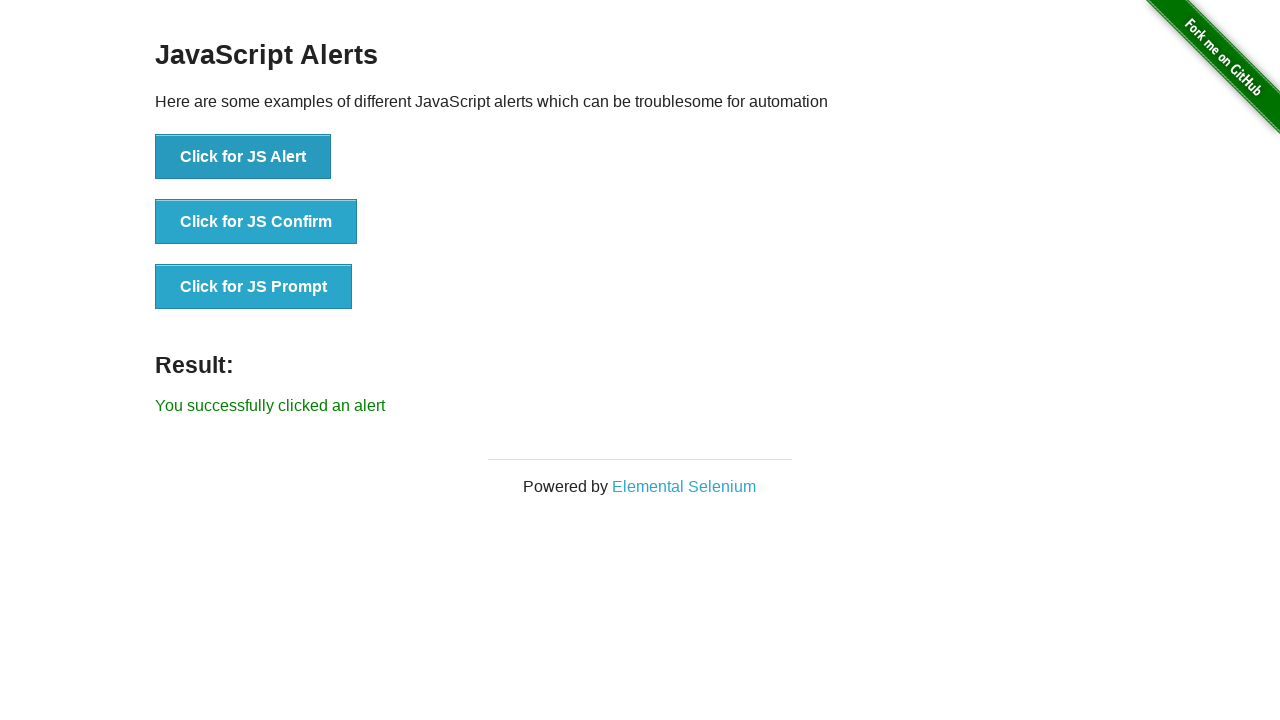

Set up dialog handler to accept alerts
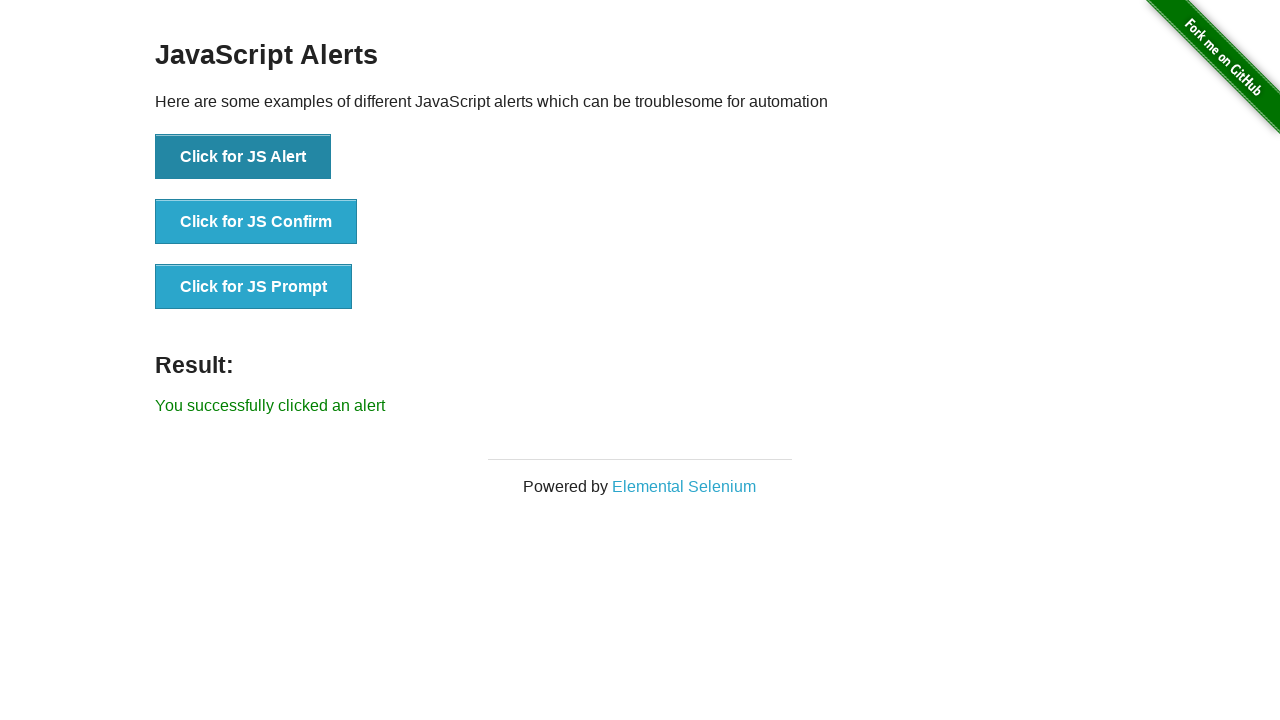

Clicked the 'Click for JS Alert' button again at (243, 157) on xpath=//*[text()='Click for JS Alert']
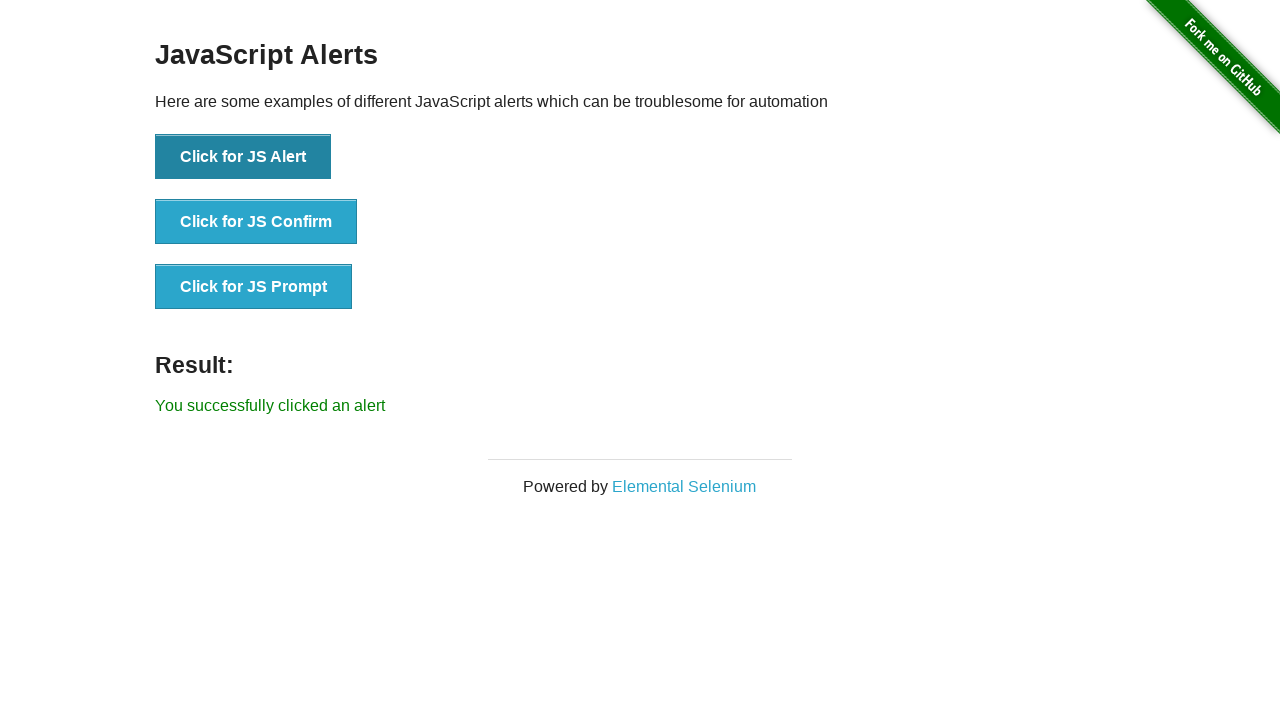

Waited for success message 'You successfully clicked an alert' to appear
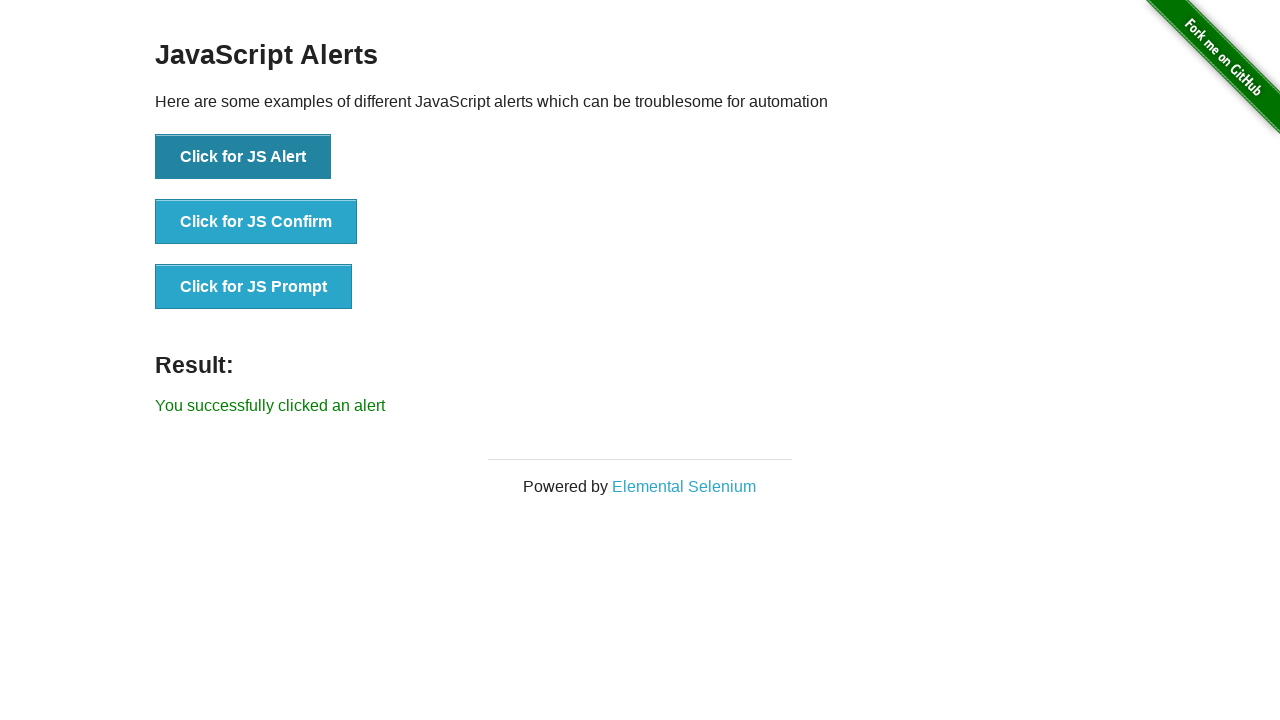

Retrieved result message text from #result element
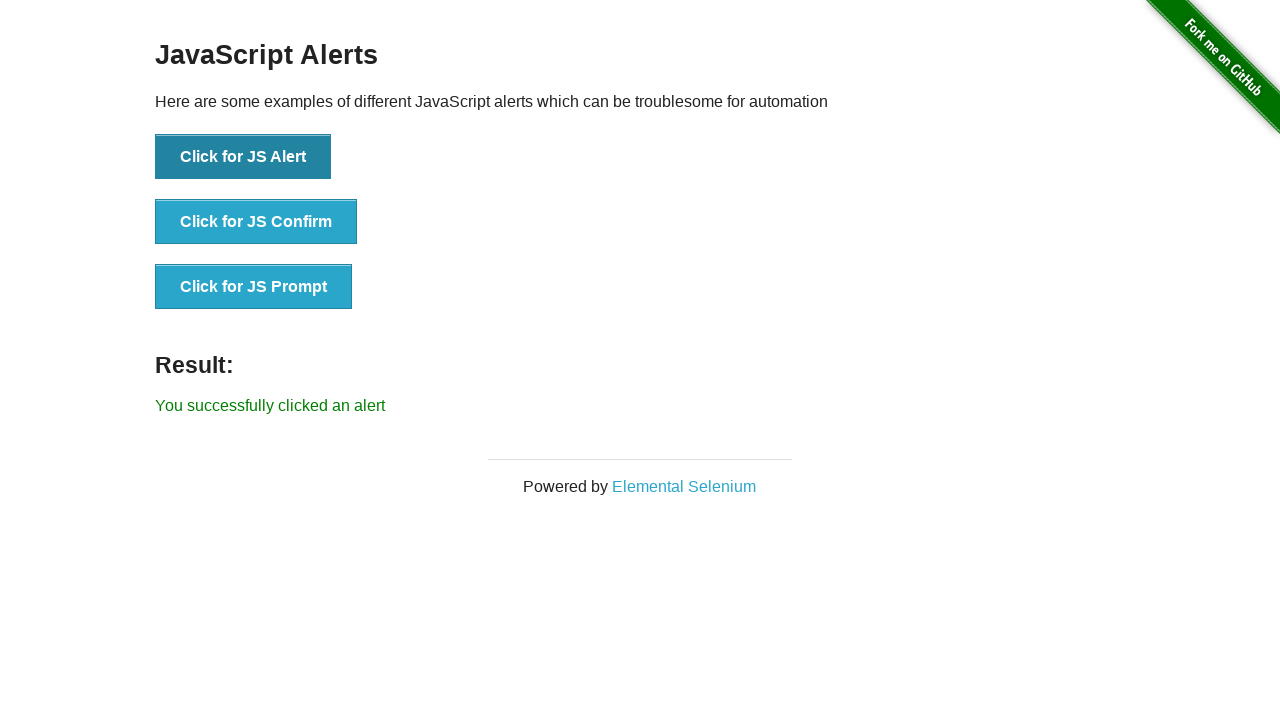

Verified result message equals 'You successfully clicked an alert'
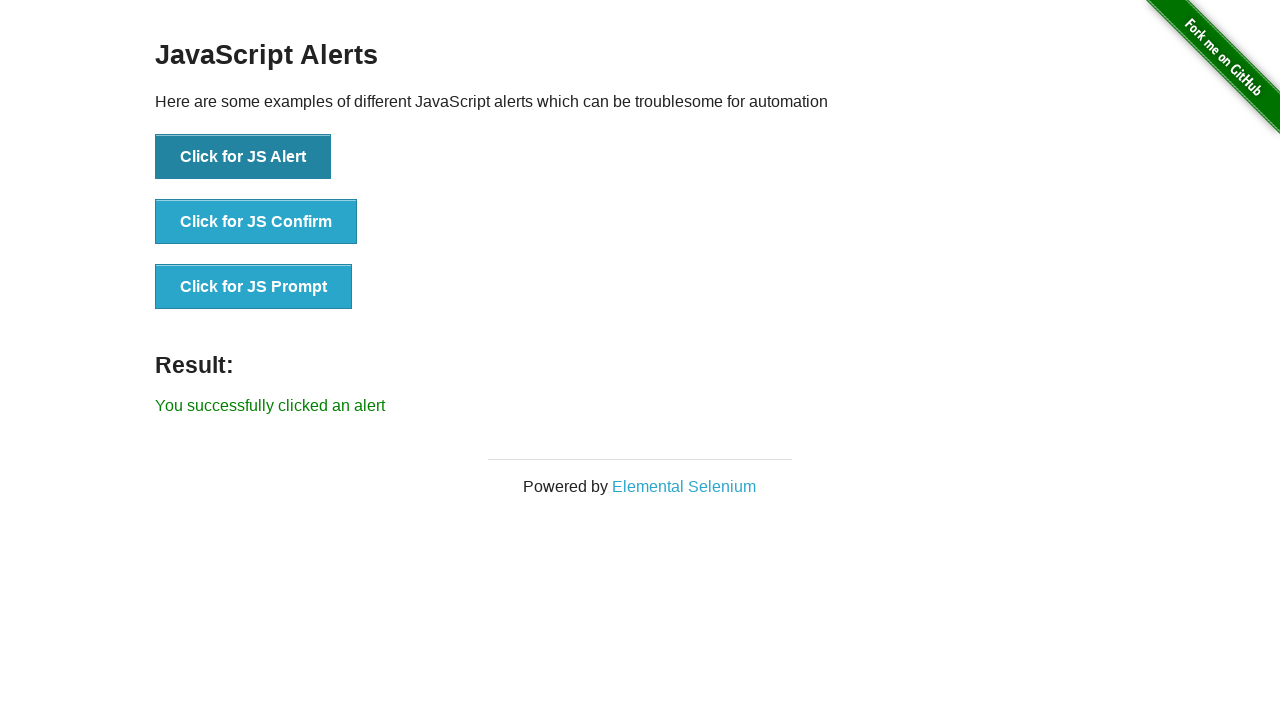

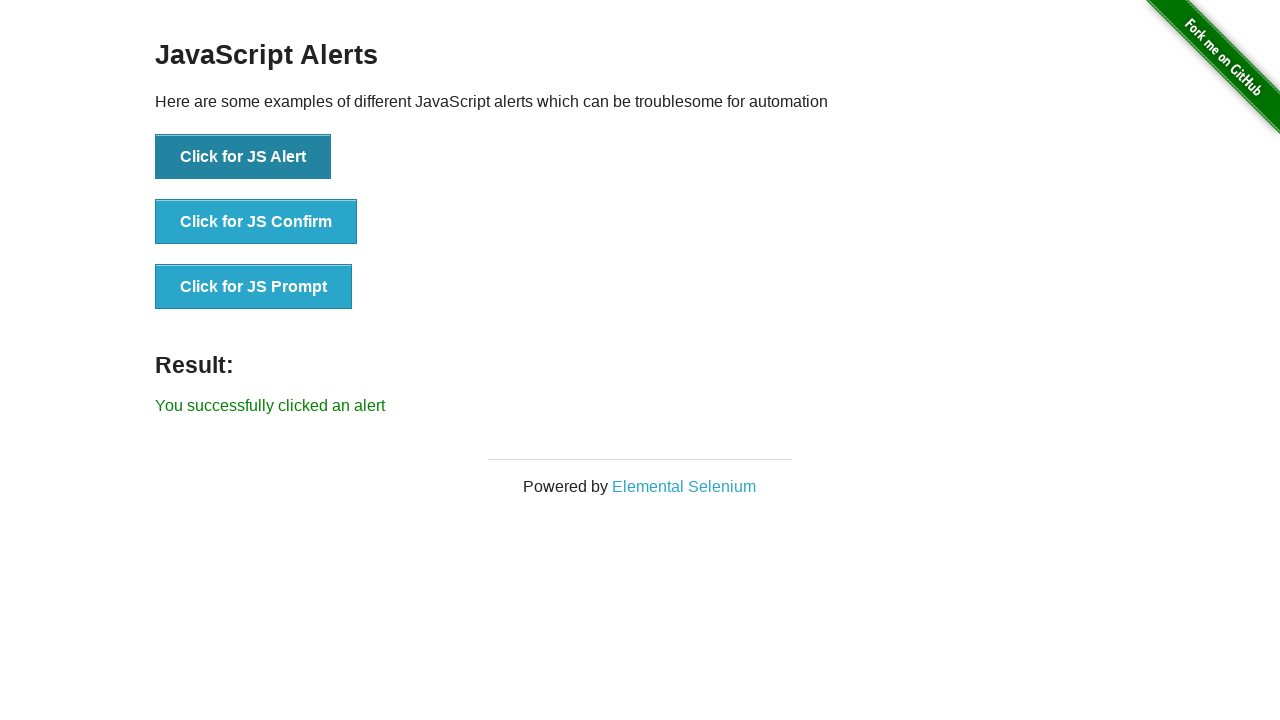